Navigates to a Selenium course content page and clicks on a heading element followed by an Interview Questions link to expand or navigate content sections.

Starting URL: http://greenstech.in/selenium-course-content.html

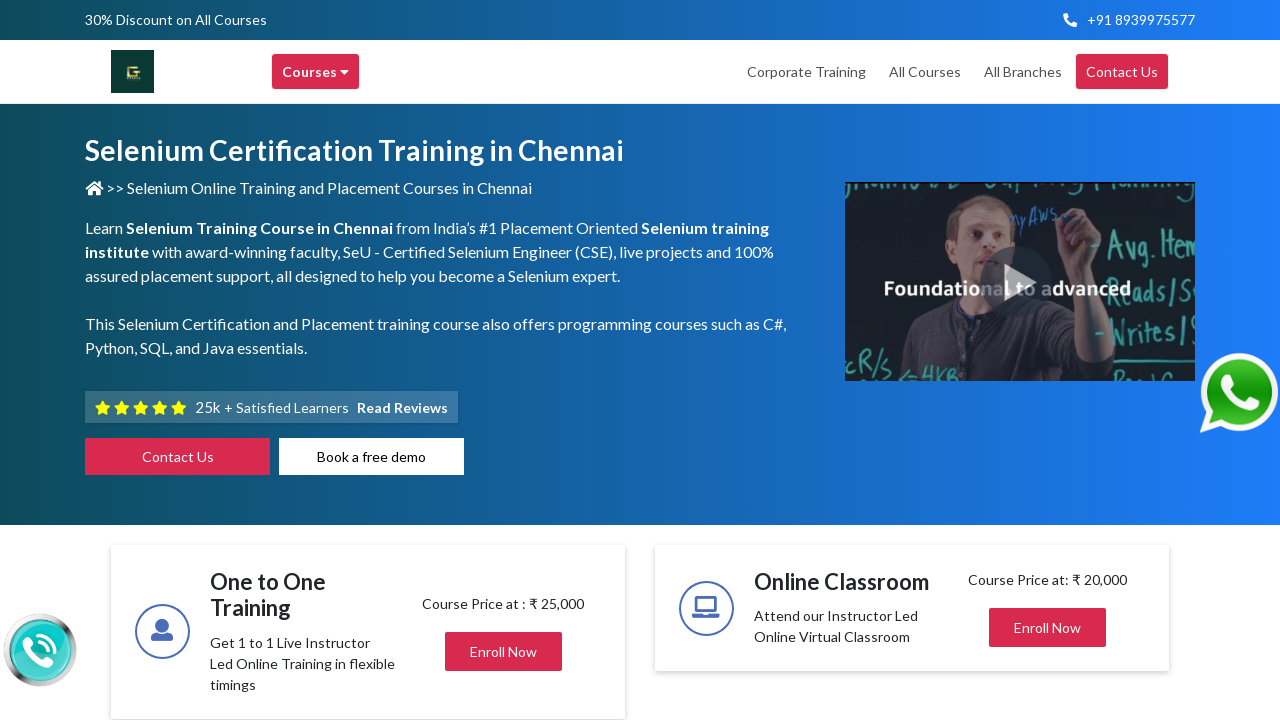

Navigated to Selenium course content page
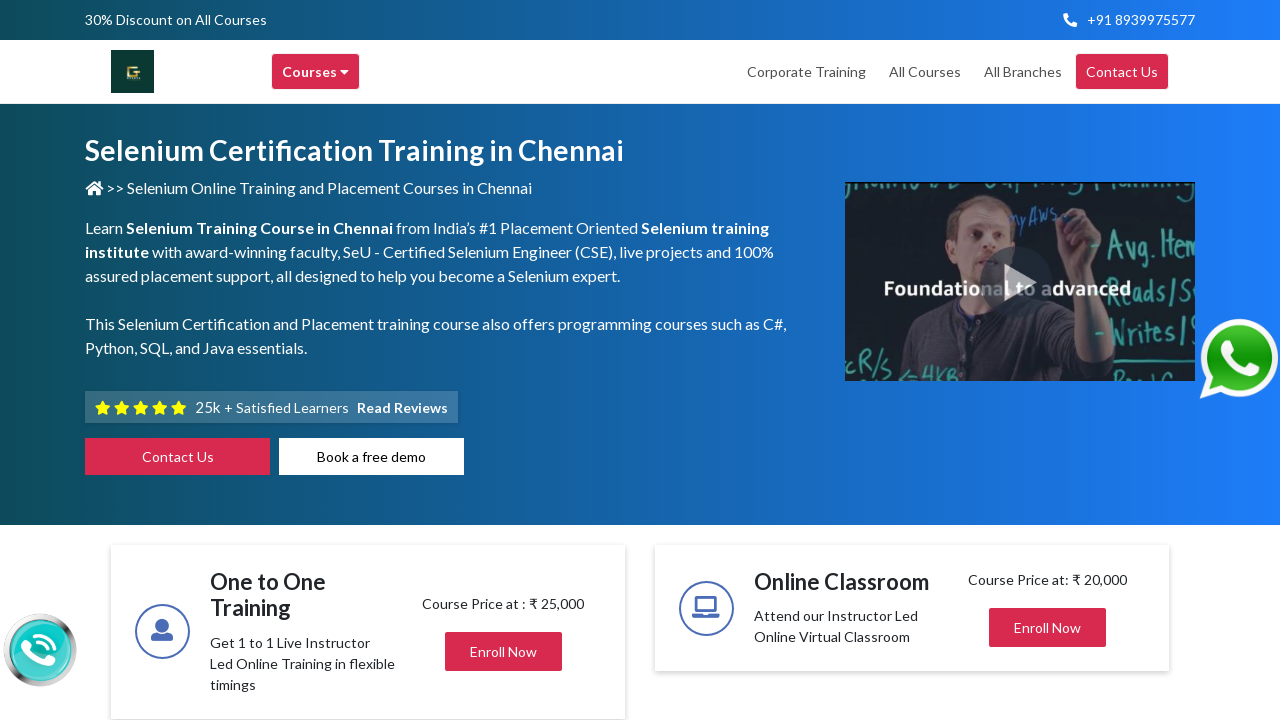

Clicked on heading element to expand or navigate content section at (1048, 361) on xpath=//*[@id='heading20']
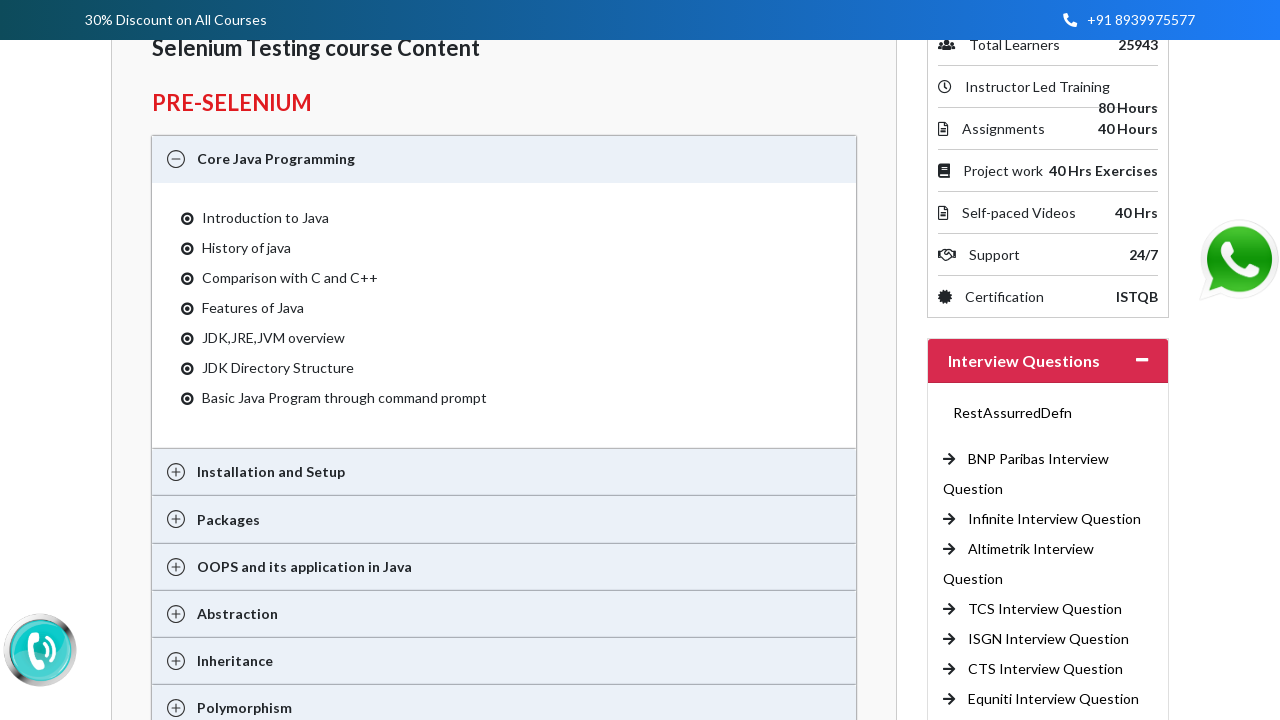

Clicked on Interview Questions link to expand or navigate content at (1038, 459) on [title='Interview Questions']
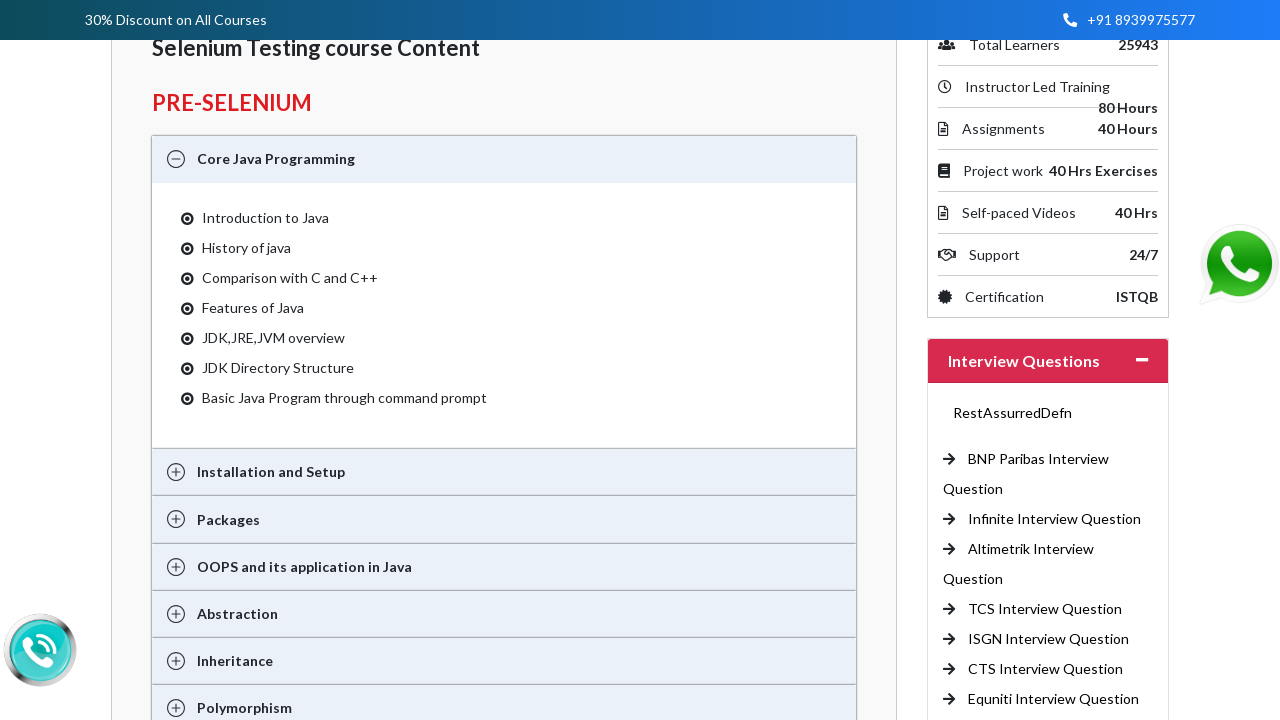

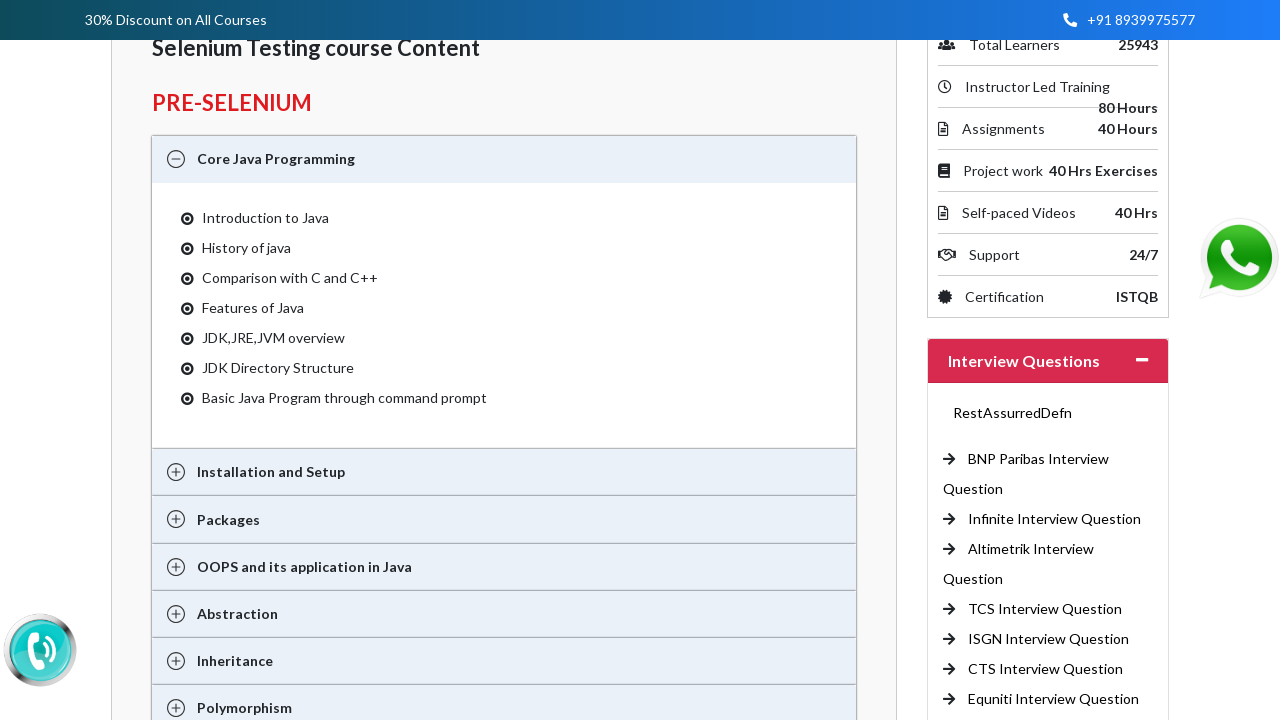